Tests that the "Recently Added" section has a visible header containing "RECENTLY ADDED" text on the Kinodaran homepage

Starting URL: https://kinodaran.com/

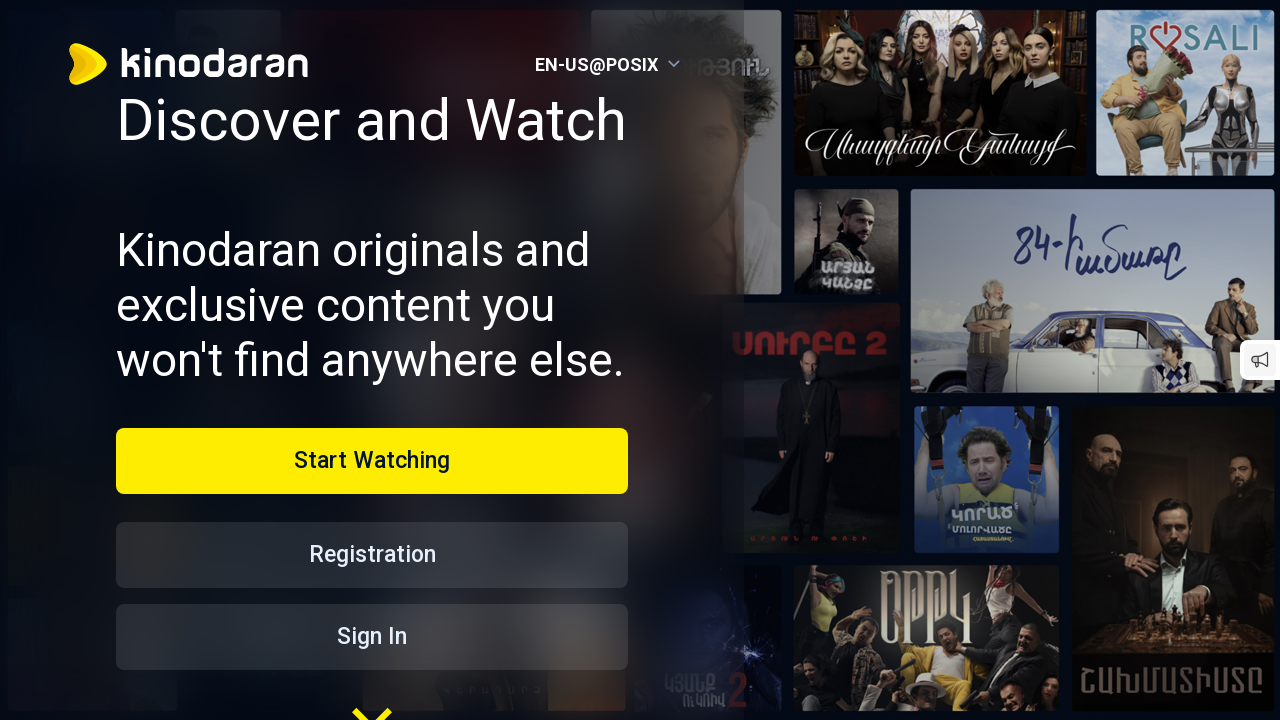

Clicked 'Start Watching' button to dismiss initial modal/overlay at (372, 461) on button:has-text('Start Watching')
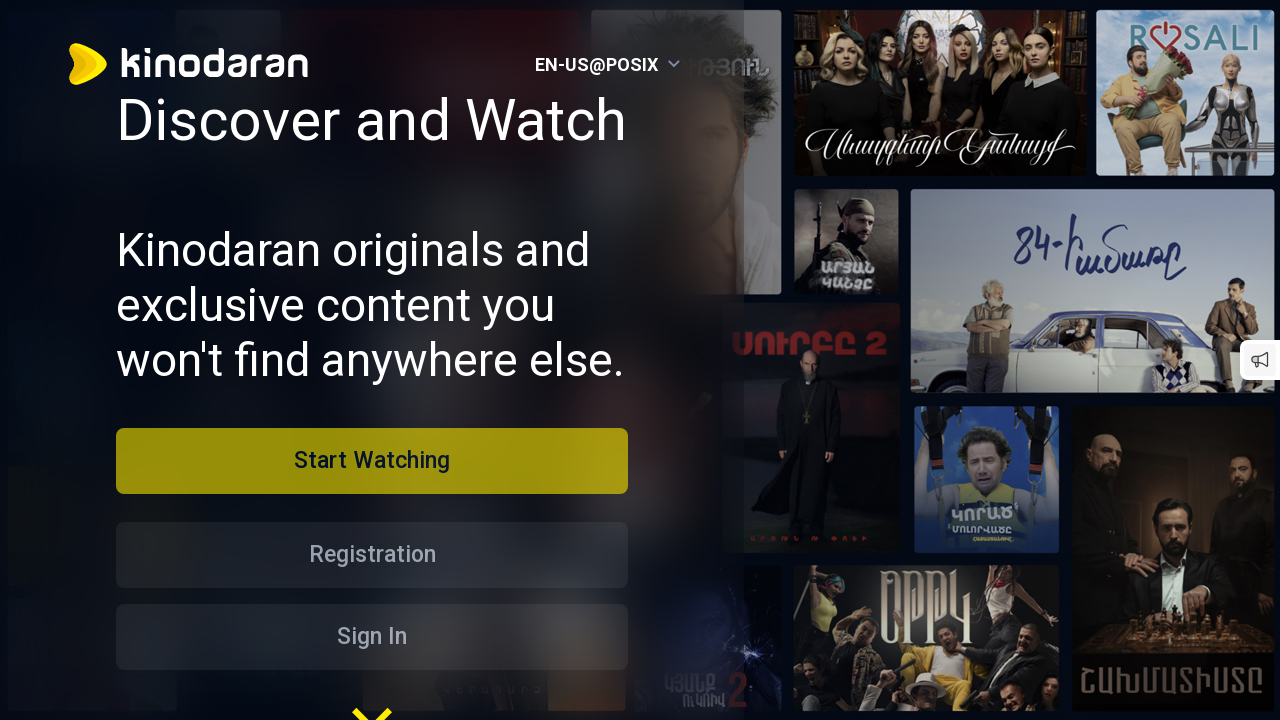

Waited 10 seconds for page to fully load
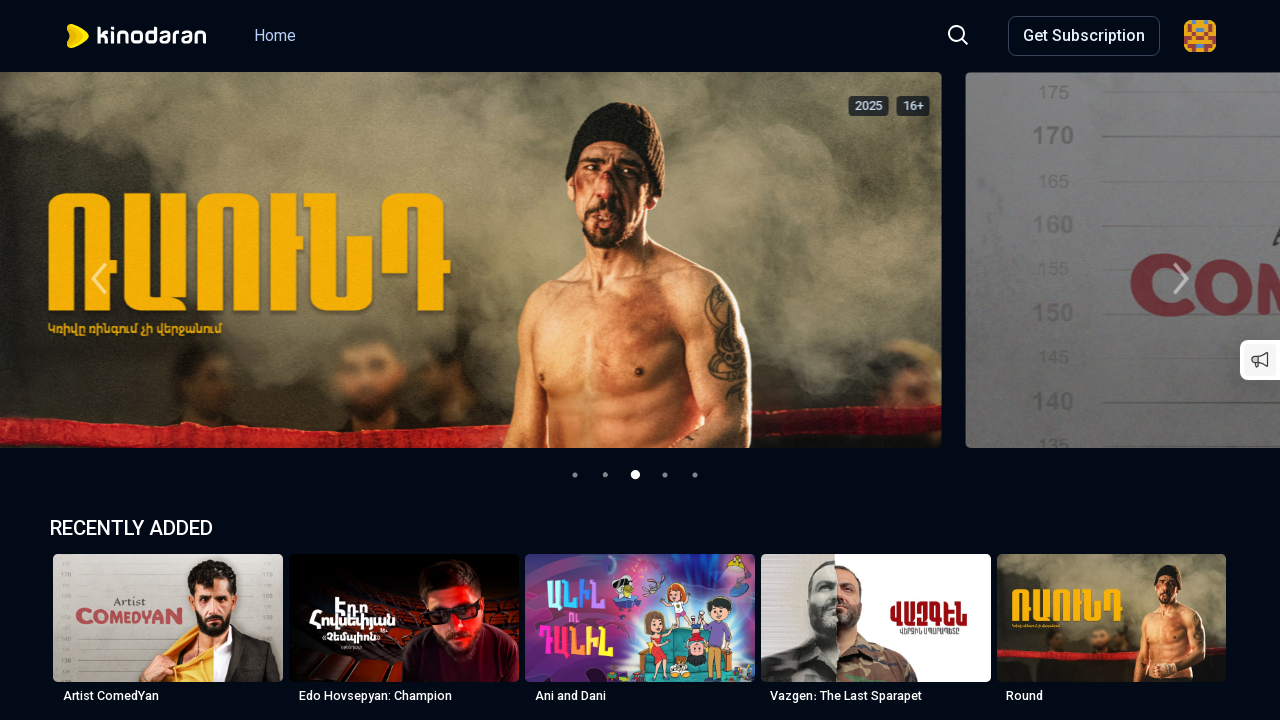

Located the Recently Added section
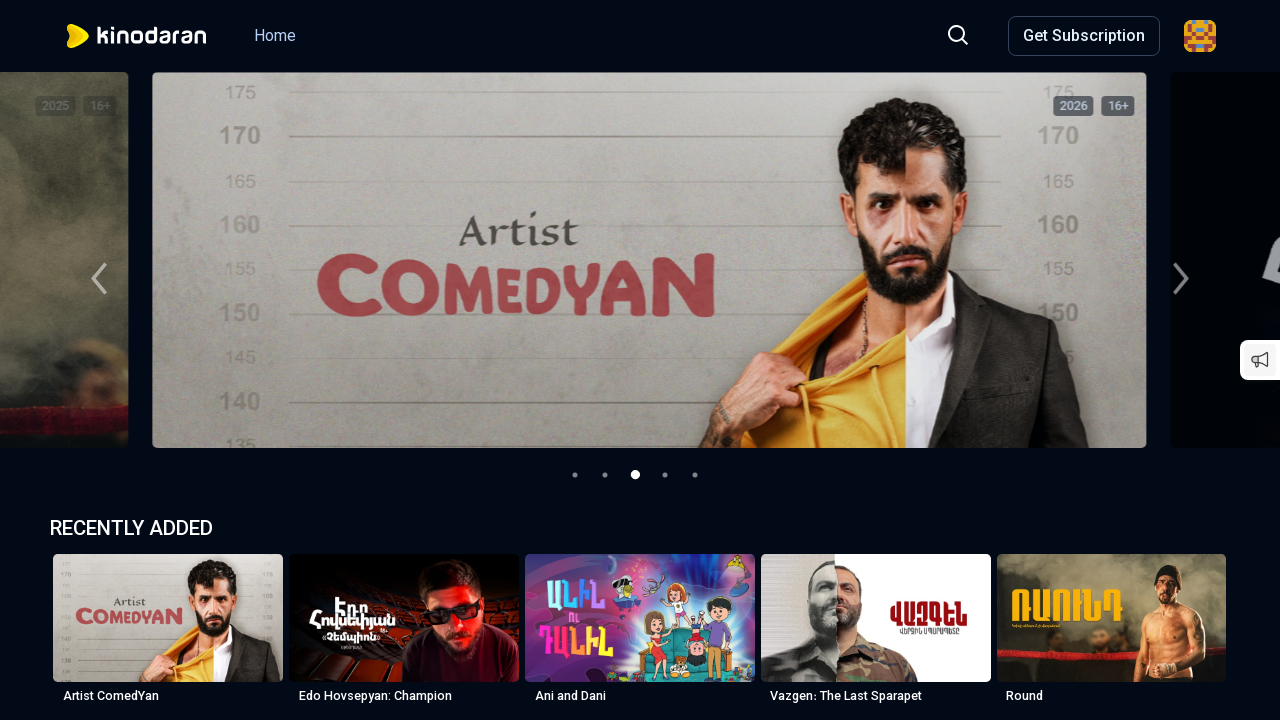

Located the h4 header element within the Recently Added section
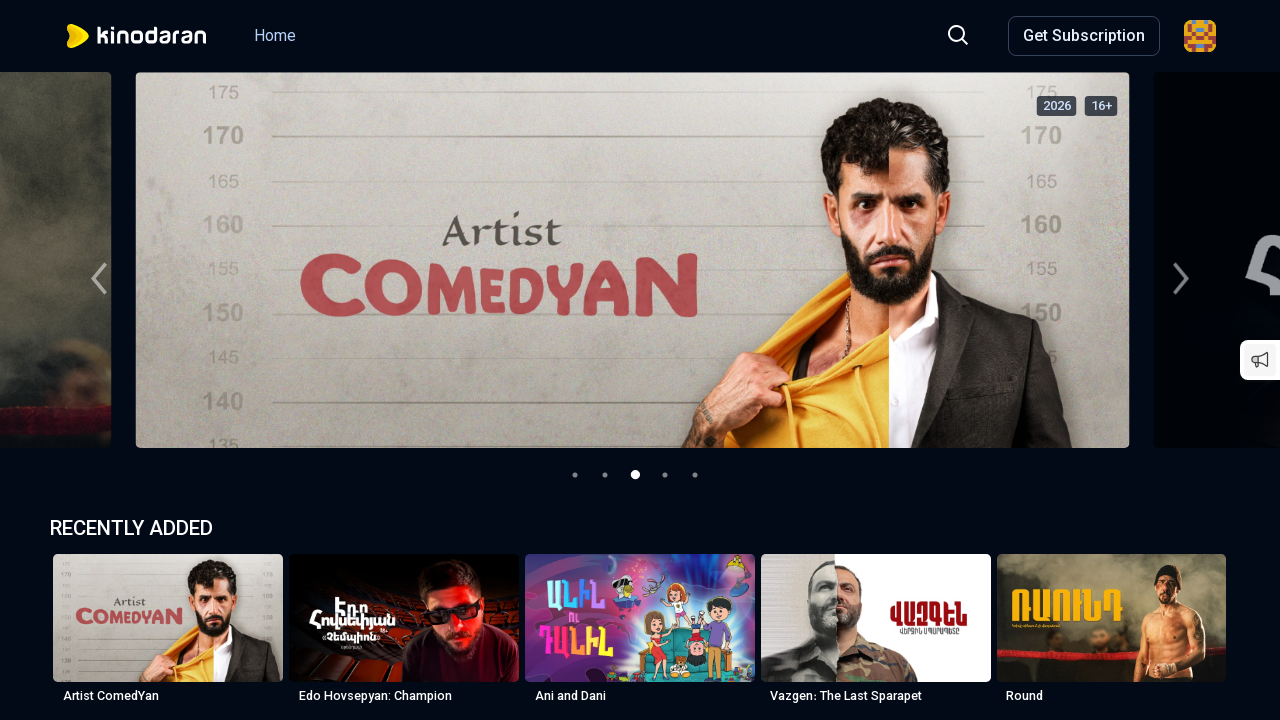

Verified the section header is visible
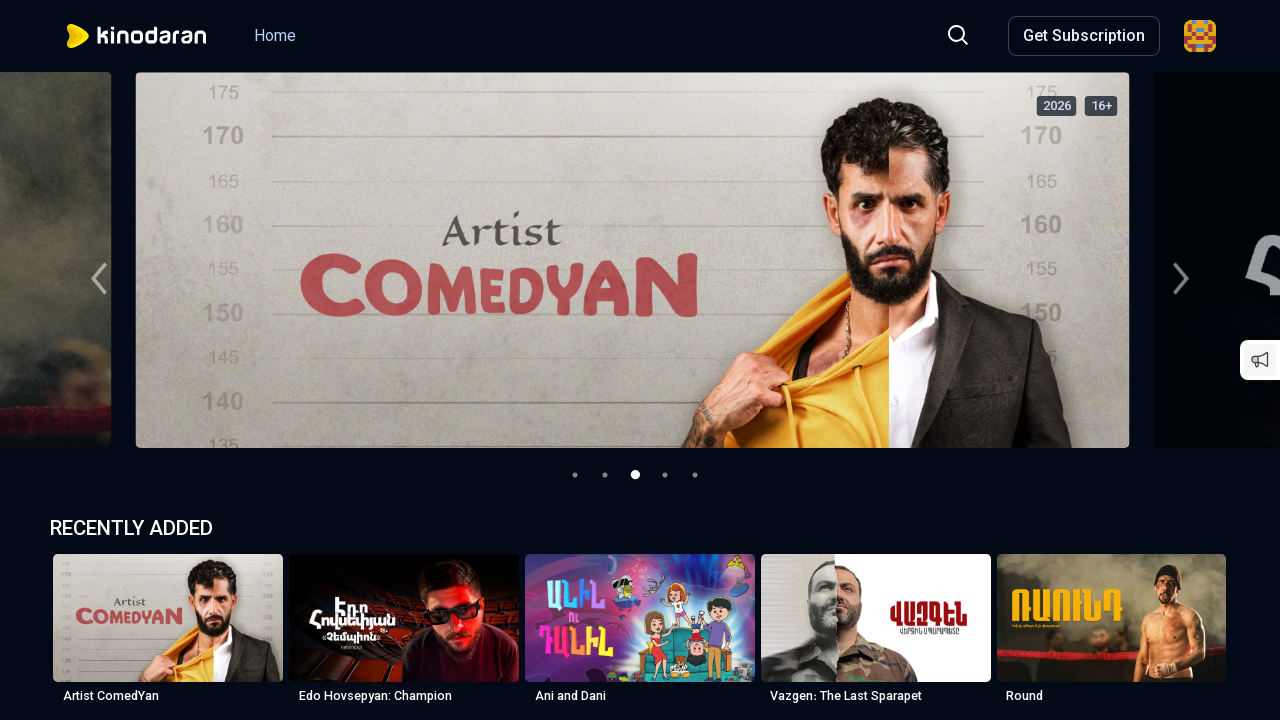

Verified the header contains 'RECENTLY ADDED' text
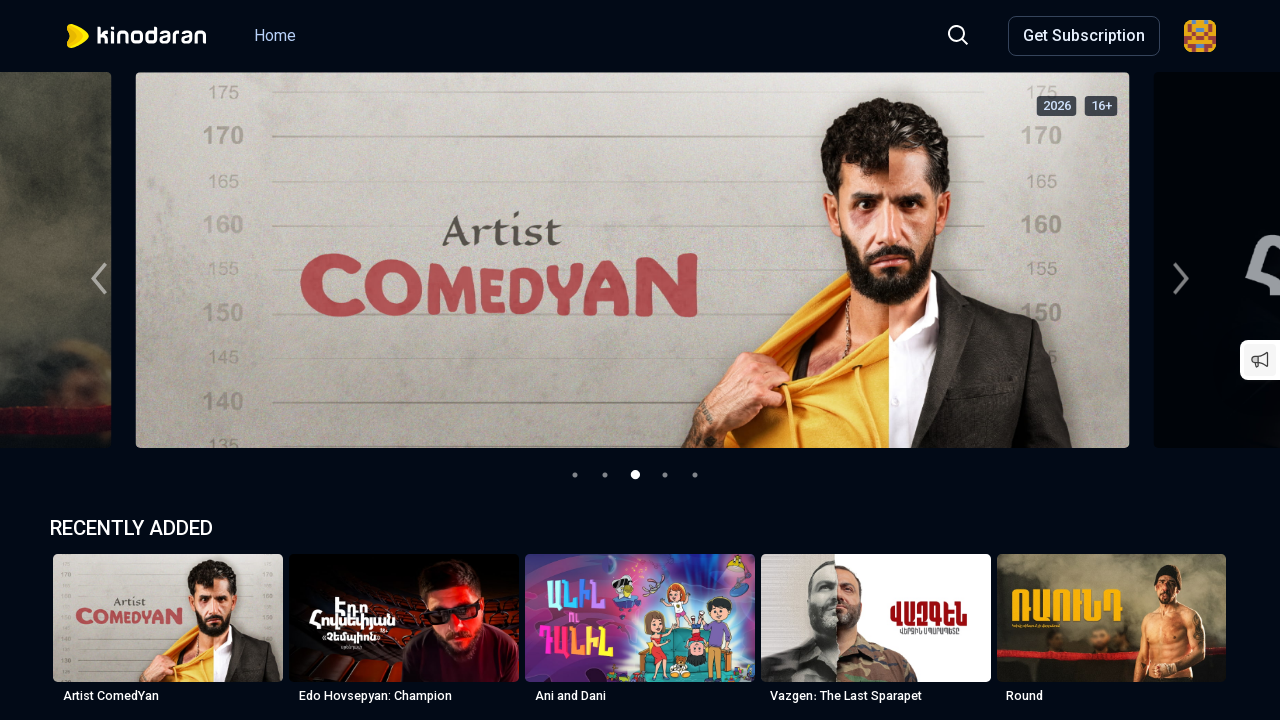

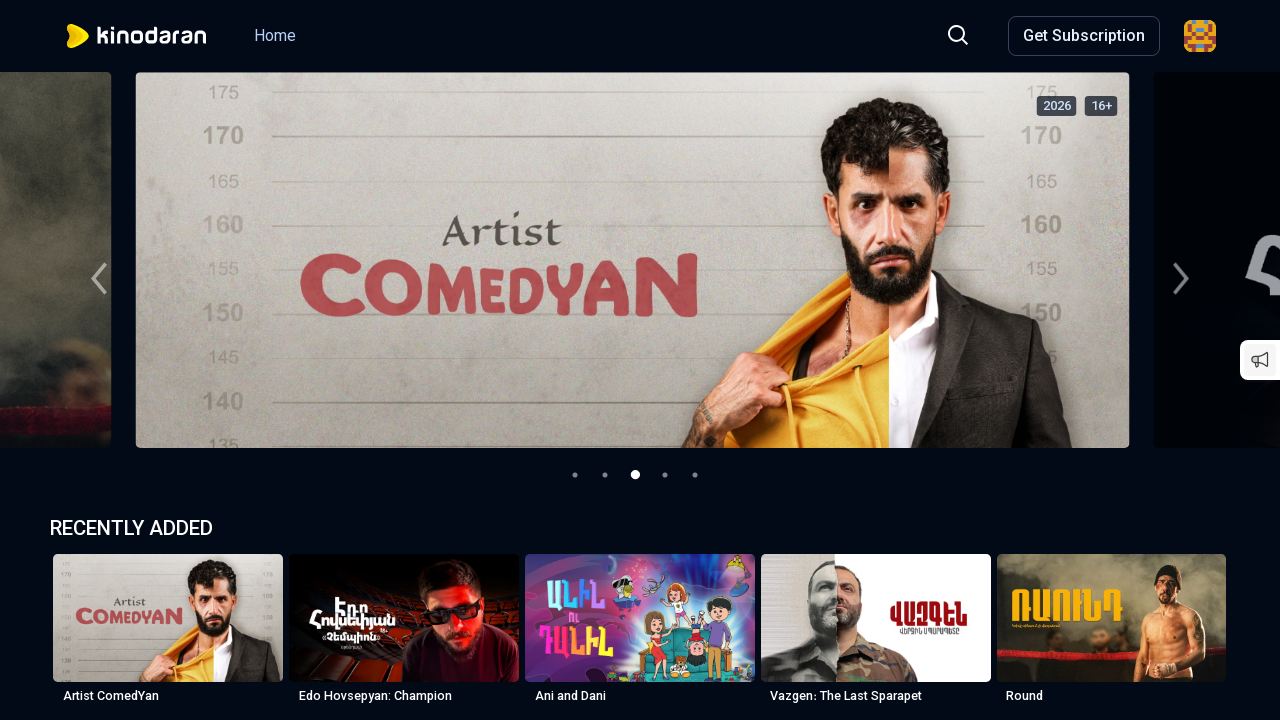